Tests JavaScript confirm dialog handling by navigating to a W3Schools tryit page, switching to an iframe, clicking a confirm button, dismissing the dialog, and verifying the result message.

Starting URL: https://www.w3schools.com/js/tryit.asp?filename=tryjs_confirm

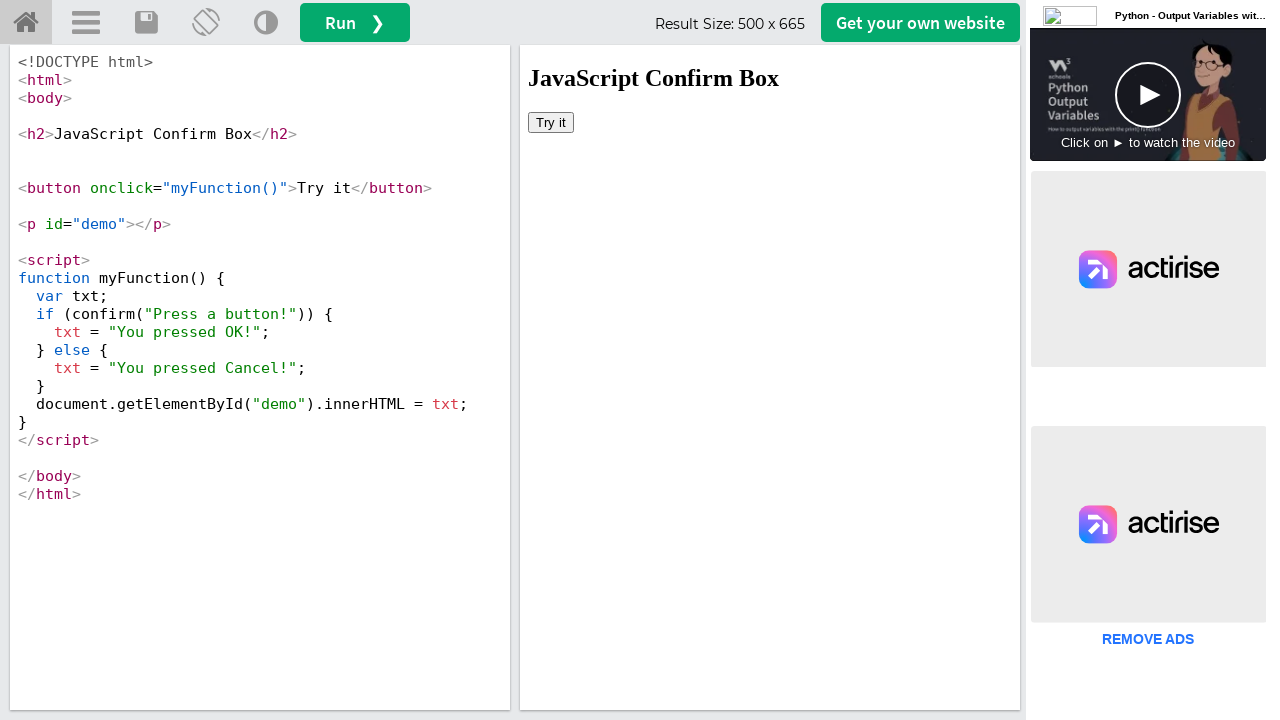

Located iframeResult iframe
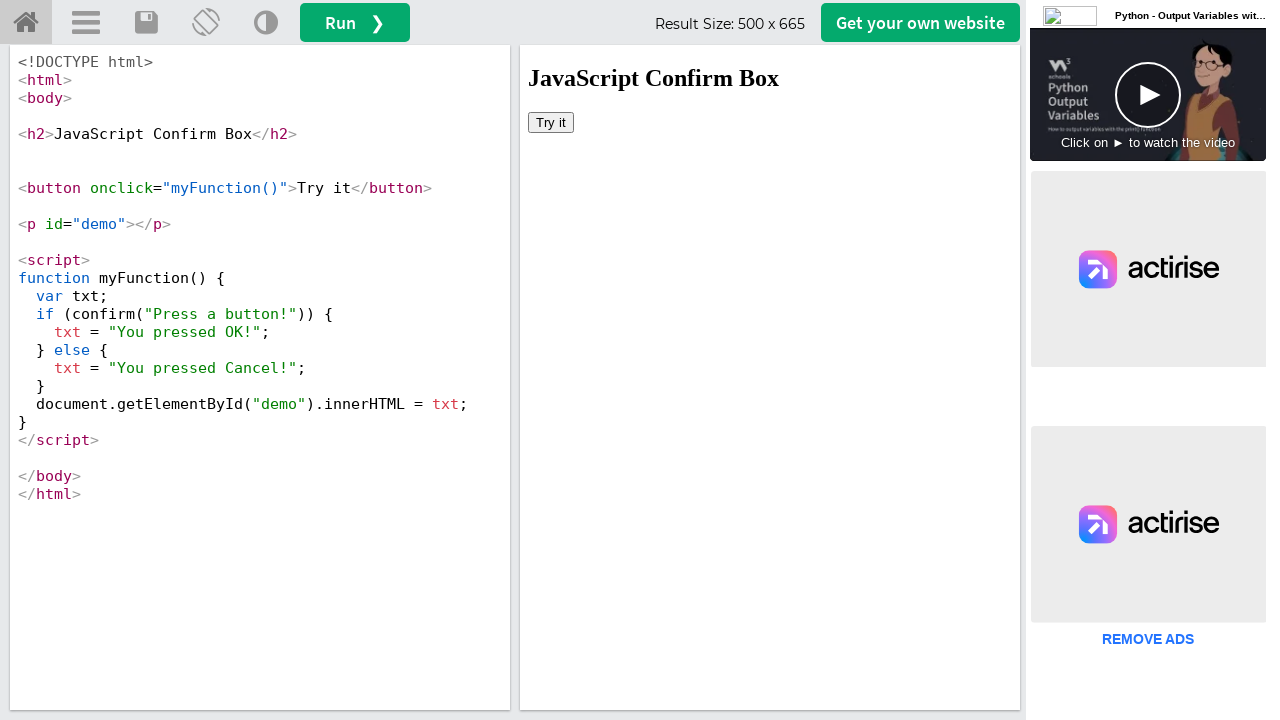

Set up dialog handler to dismiss confirm dialog
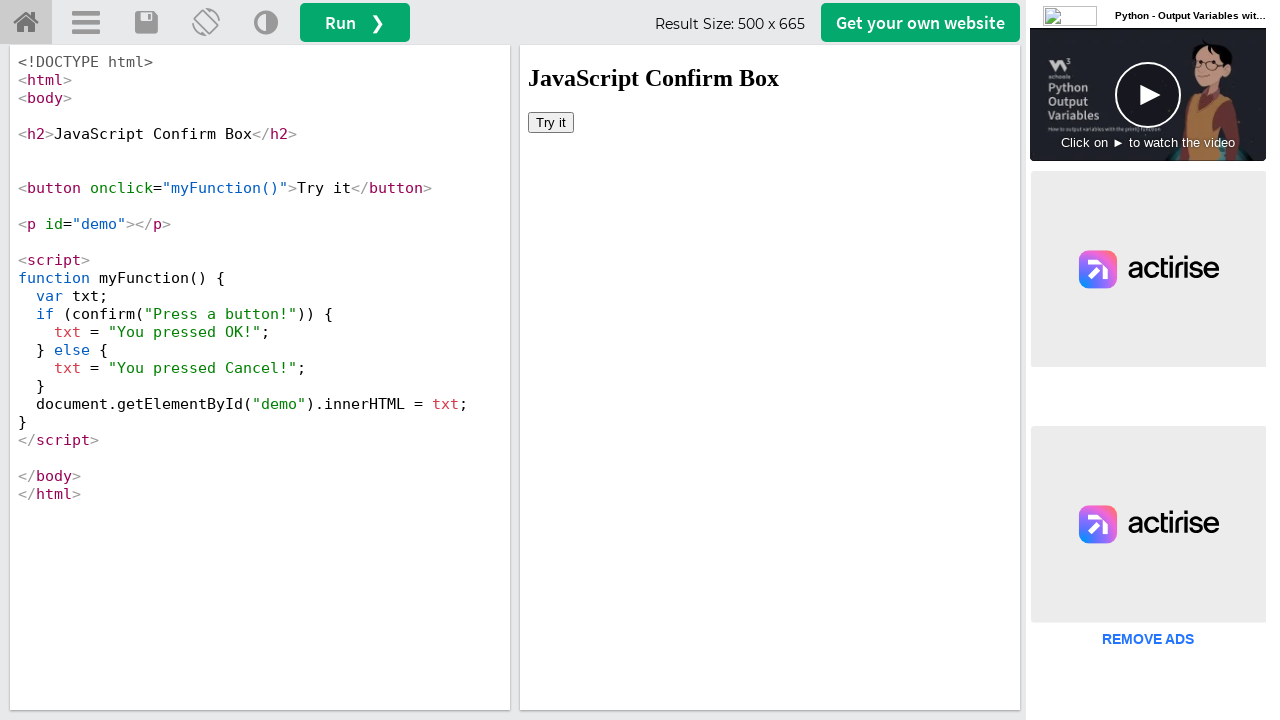

Clicked 'Try it' button to trigger confirm dialog at (551, 122) on #iframeResult >> internal:control=enter-frame >> body > button
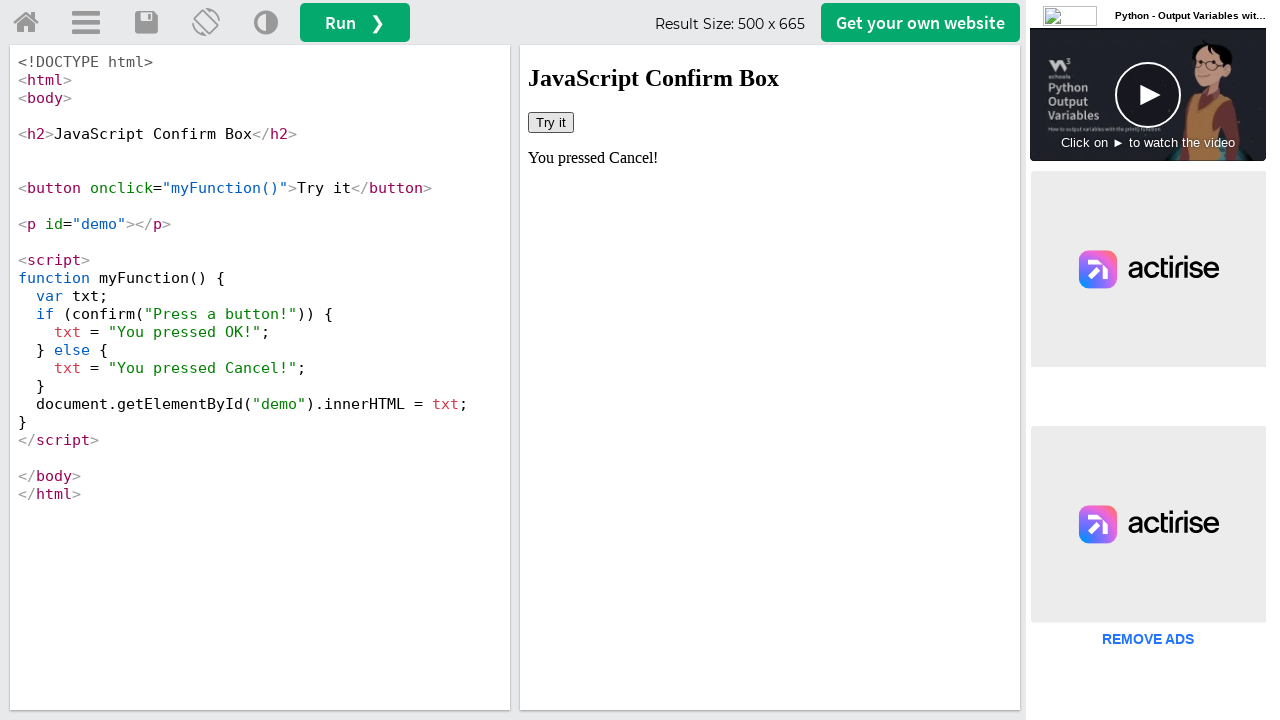

Waited for result to update after dismissing dialog
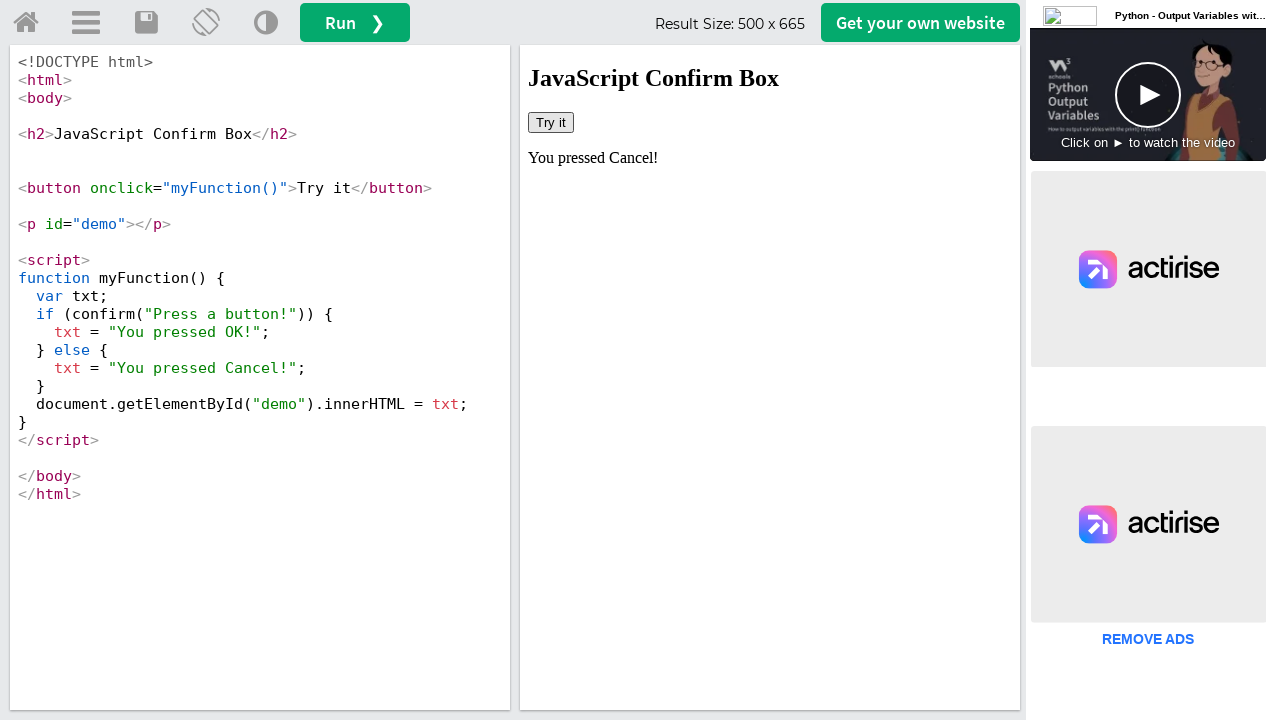

Retrieved result text from demo element: 'You pressed Cancel!'
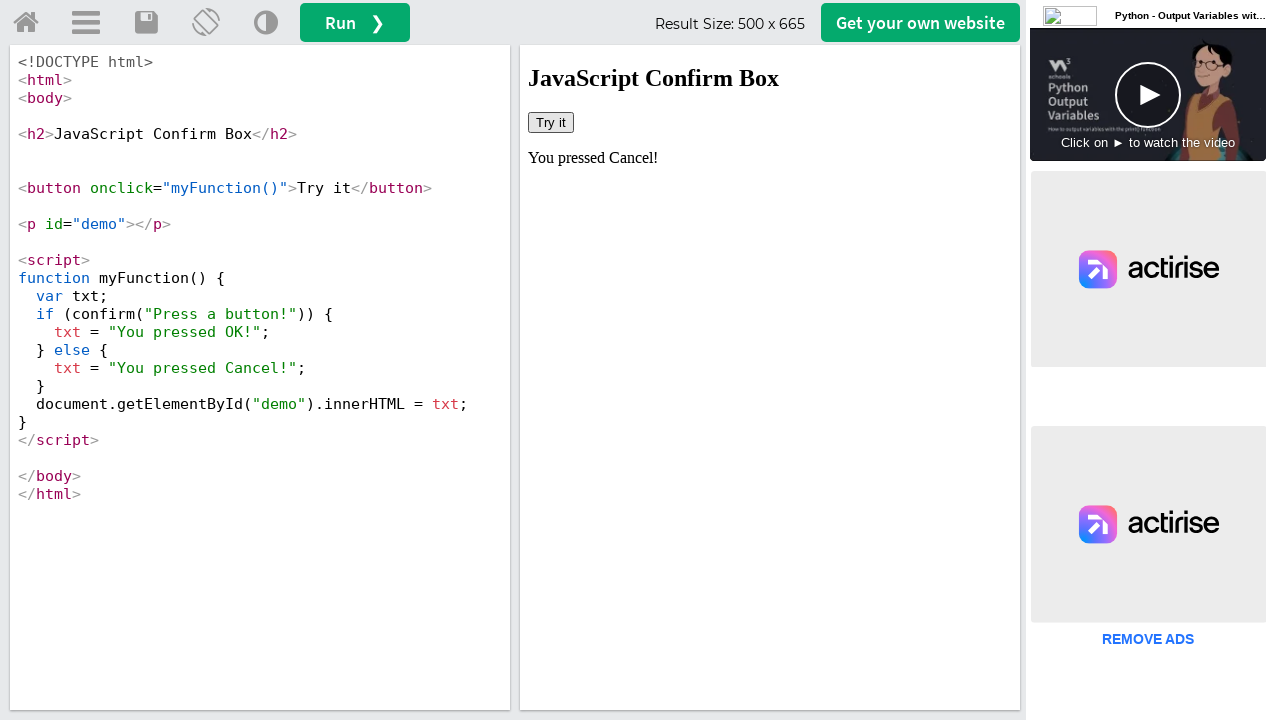

Set up dialog handler again for second confirm dialog test
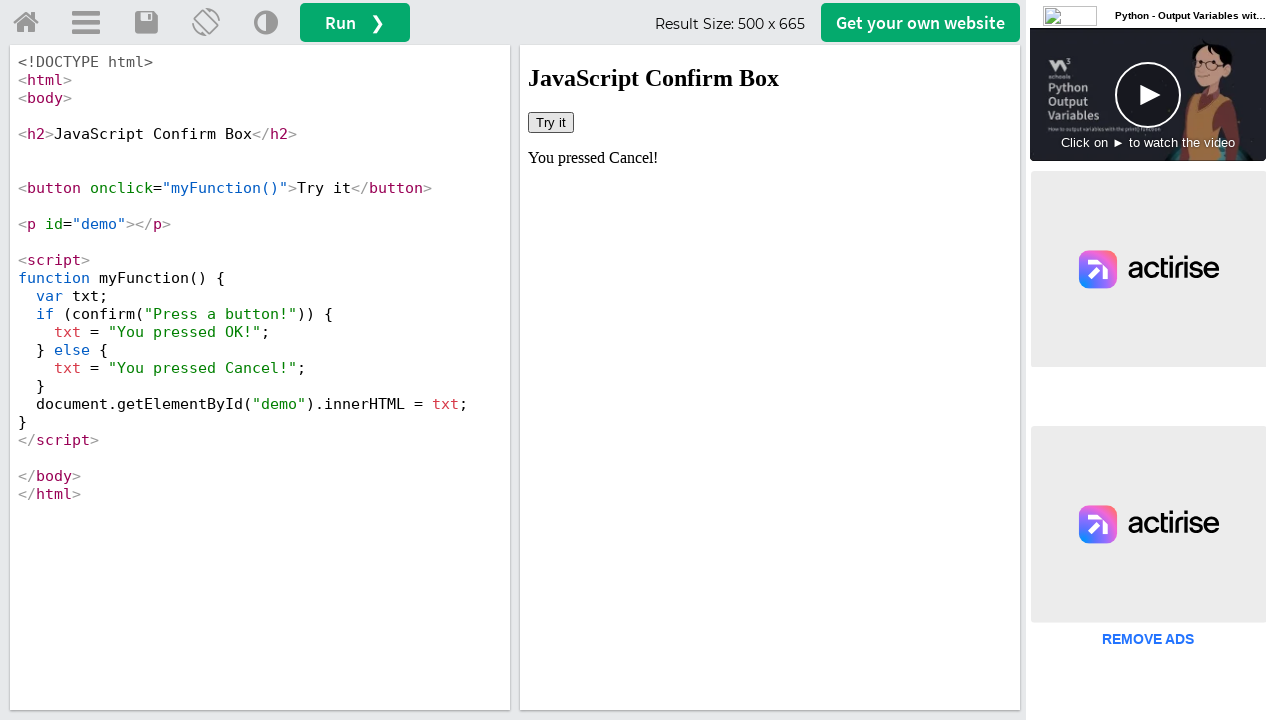

Clicked confirm button again to trigger second dialog at (551, 122) on #iframeResult >> internal:control=enter-frame >> body > button
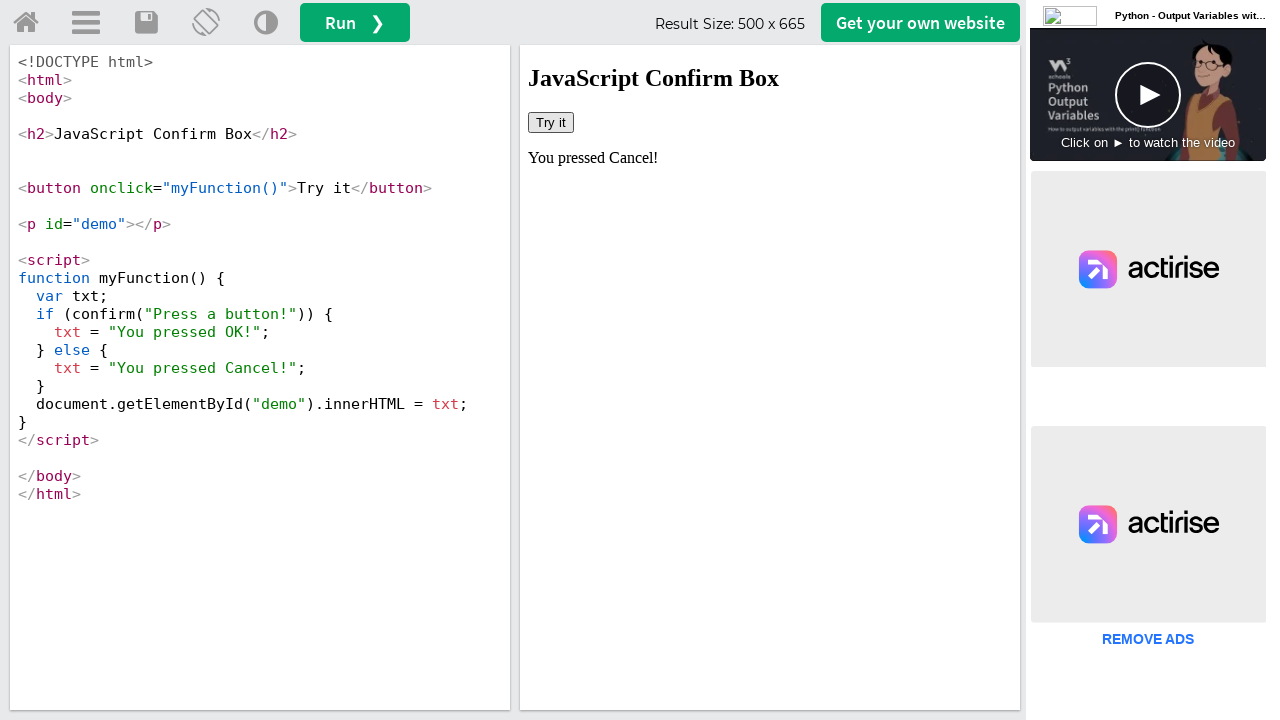

Waited for result to update after second dialog dismissal
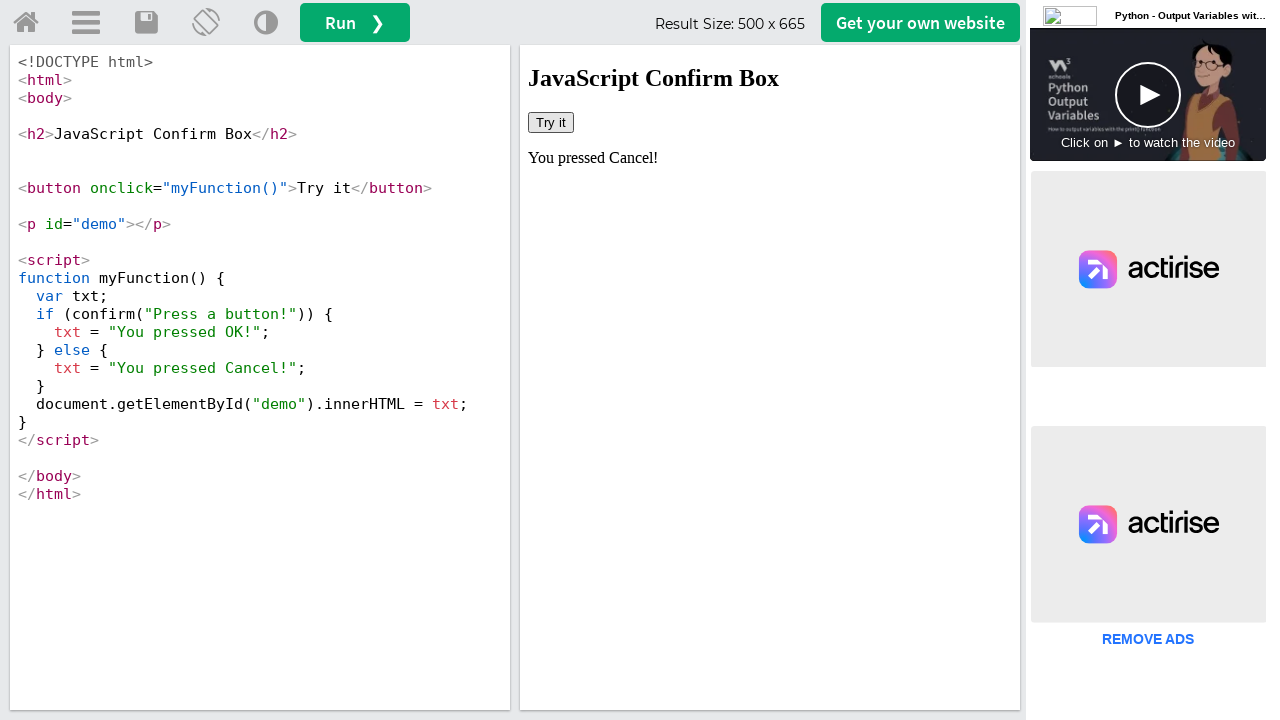

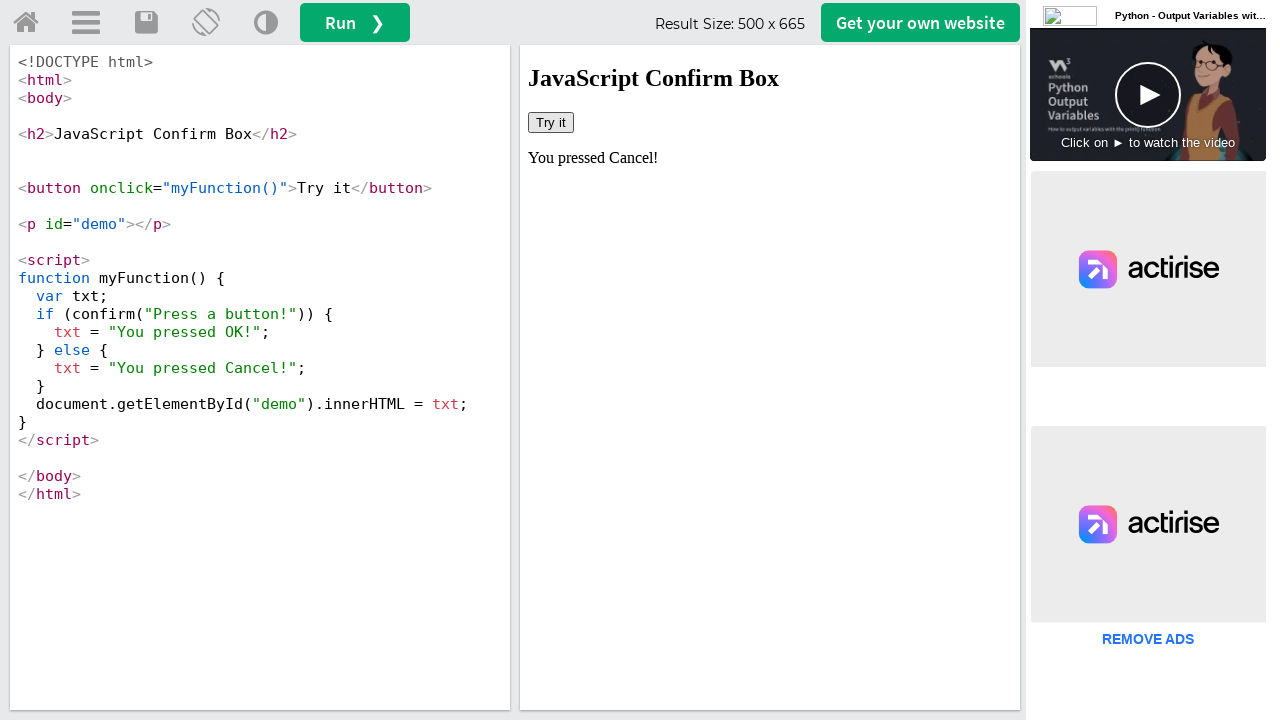